Tests that clicking login with empty username and password fields displays the error message "Epic sadface: Username is required"

Starting URL: https://www.saucedemo.com/

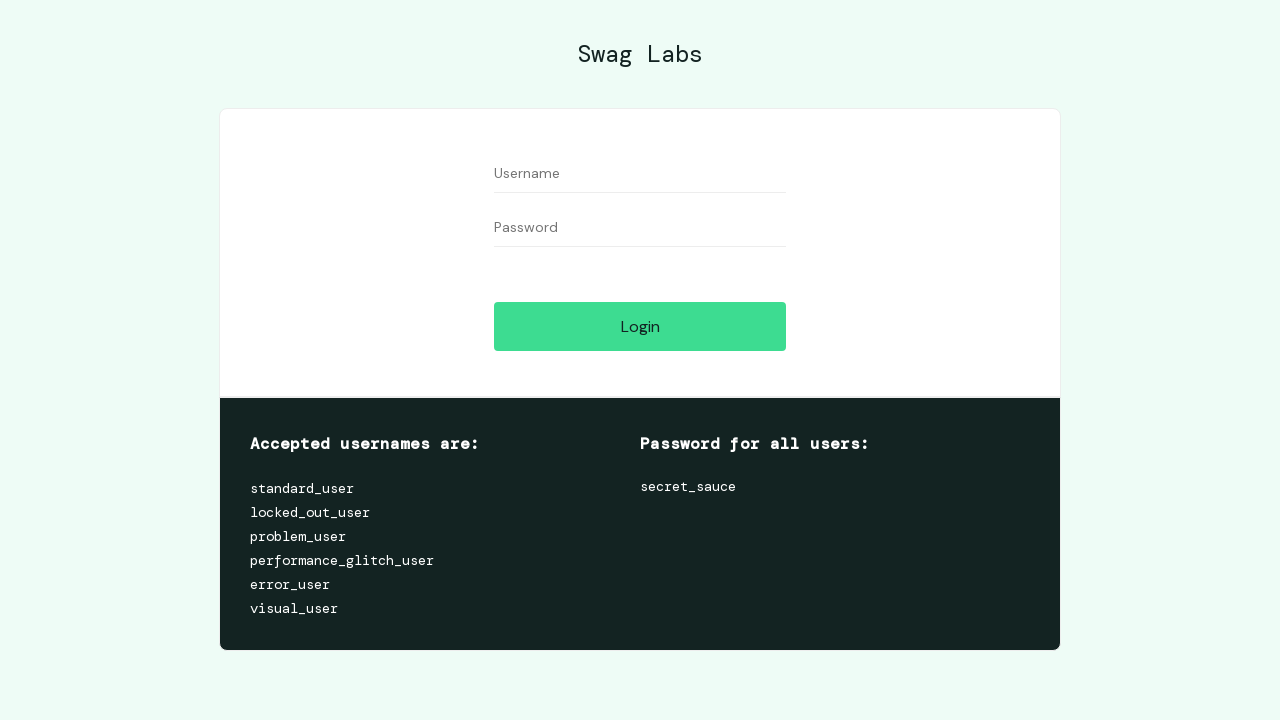

Clicked login button without entering username or password at (640, 326) on #login-button
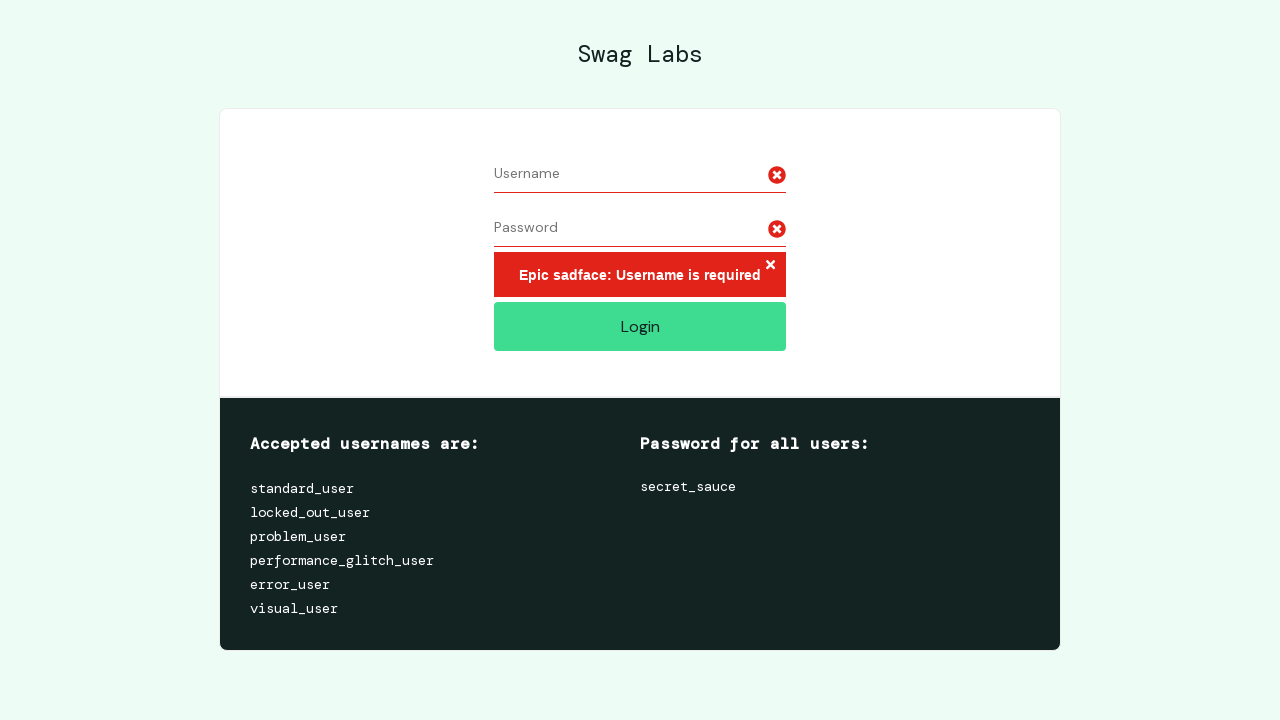

Located error message element
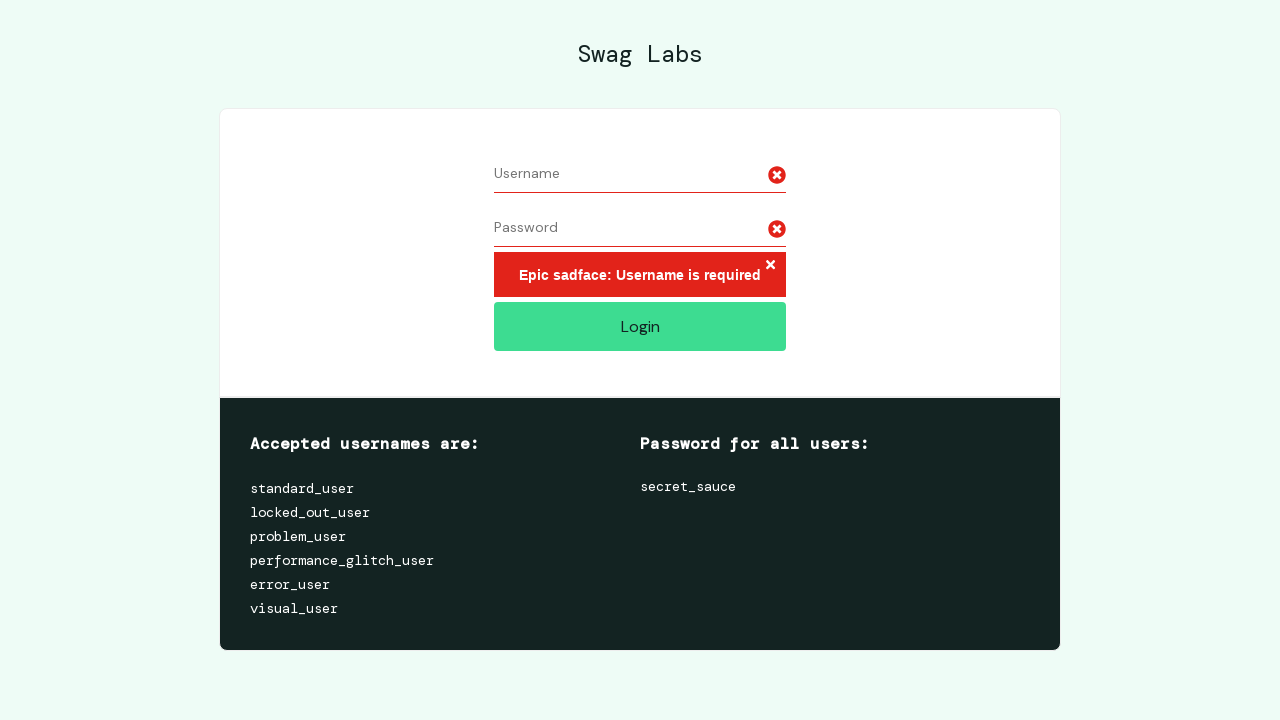

Verified error message displays 'Epic sadface: Username is required'
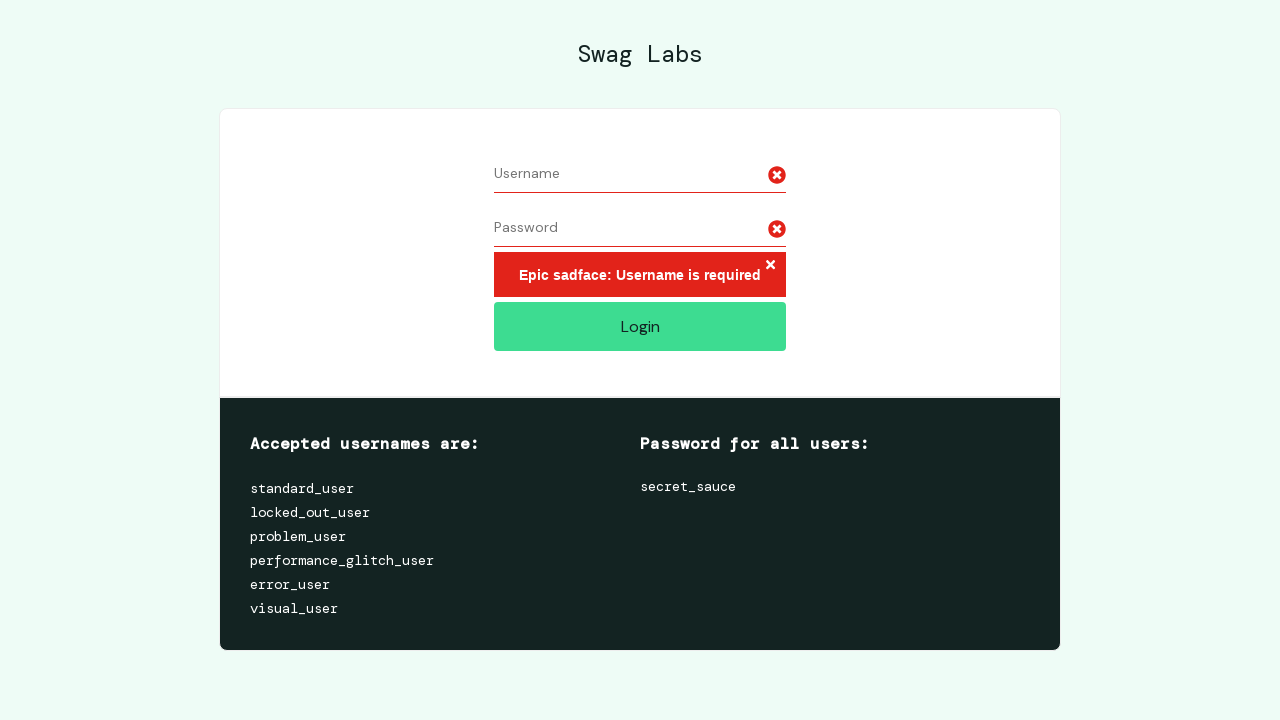

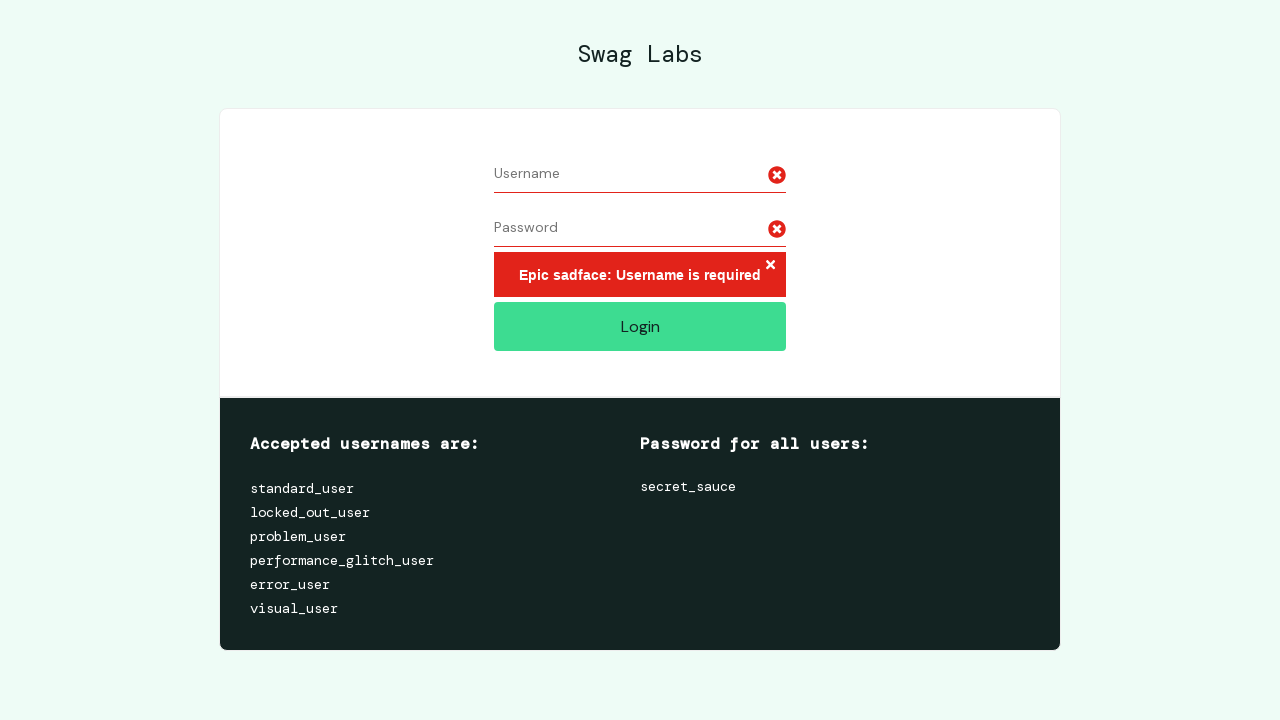